Navigates to Microsoft homepage and verifies it loads

Starting URL: http://www.microsoft.com

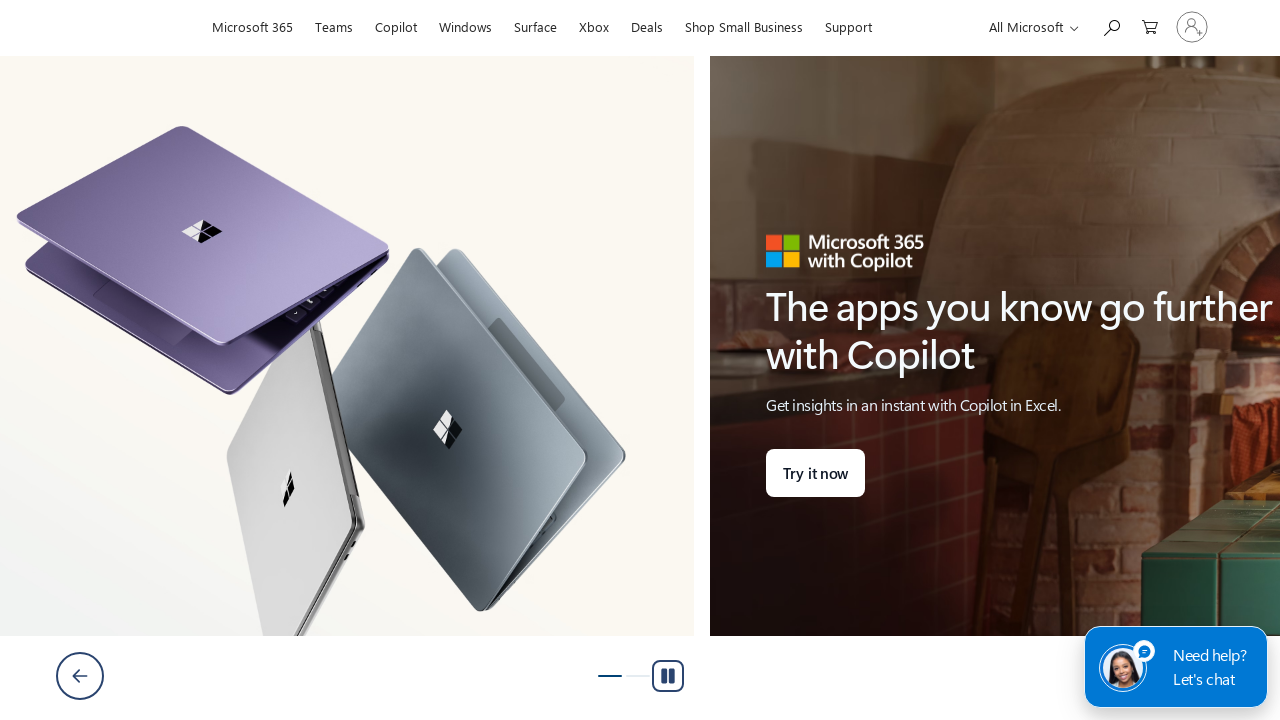

Waited for Microsoft homepage to fully load (domcontentloaded)
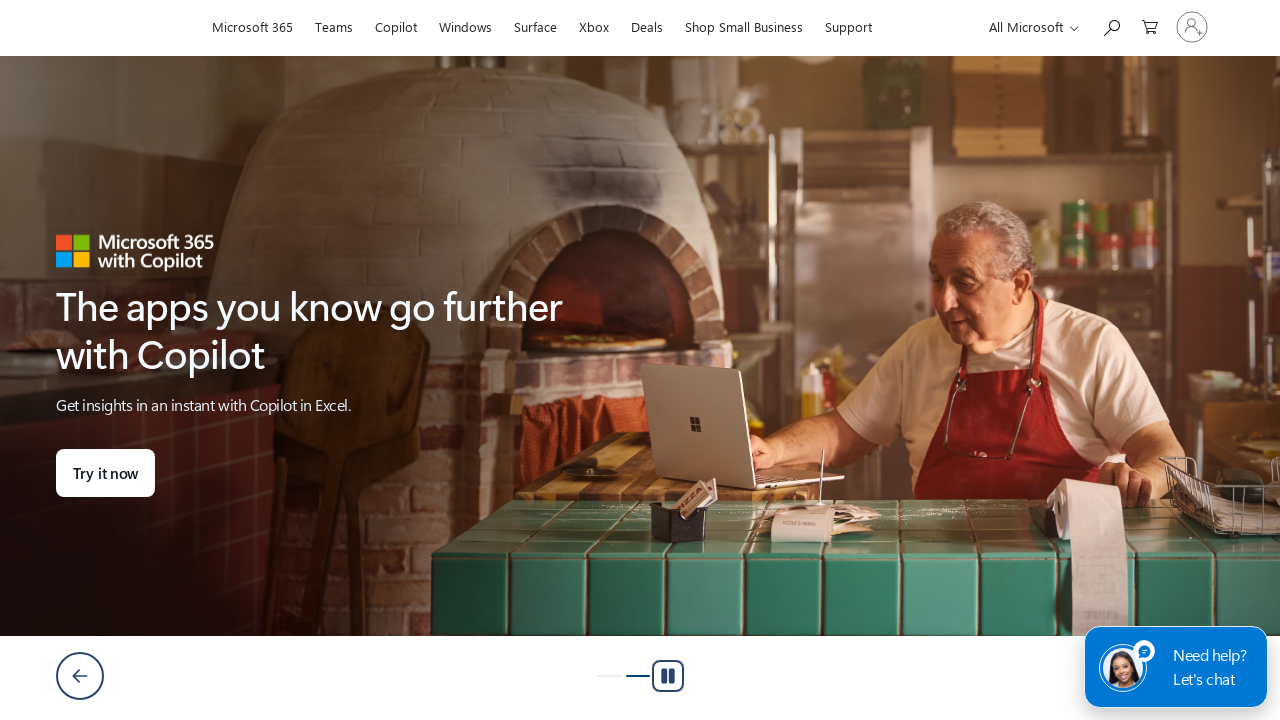

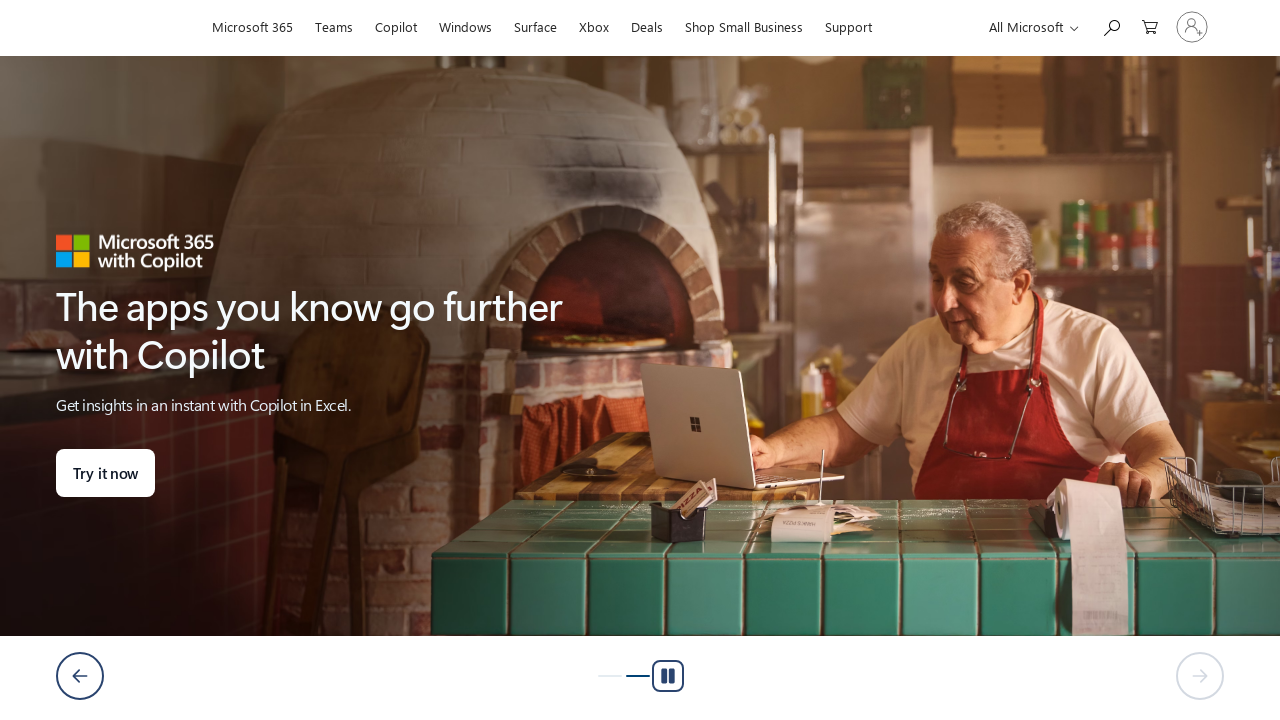